Tests registration form validation with invalid email format, filling all fields but using malformed email addresses

Starting URL: https://alada.vn/tai-khoan/dang-ky.html

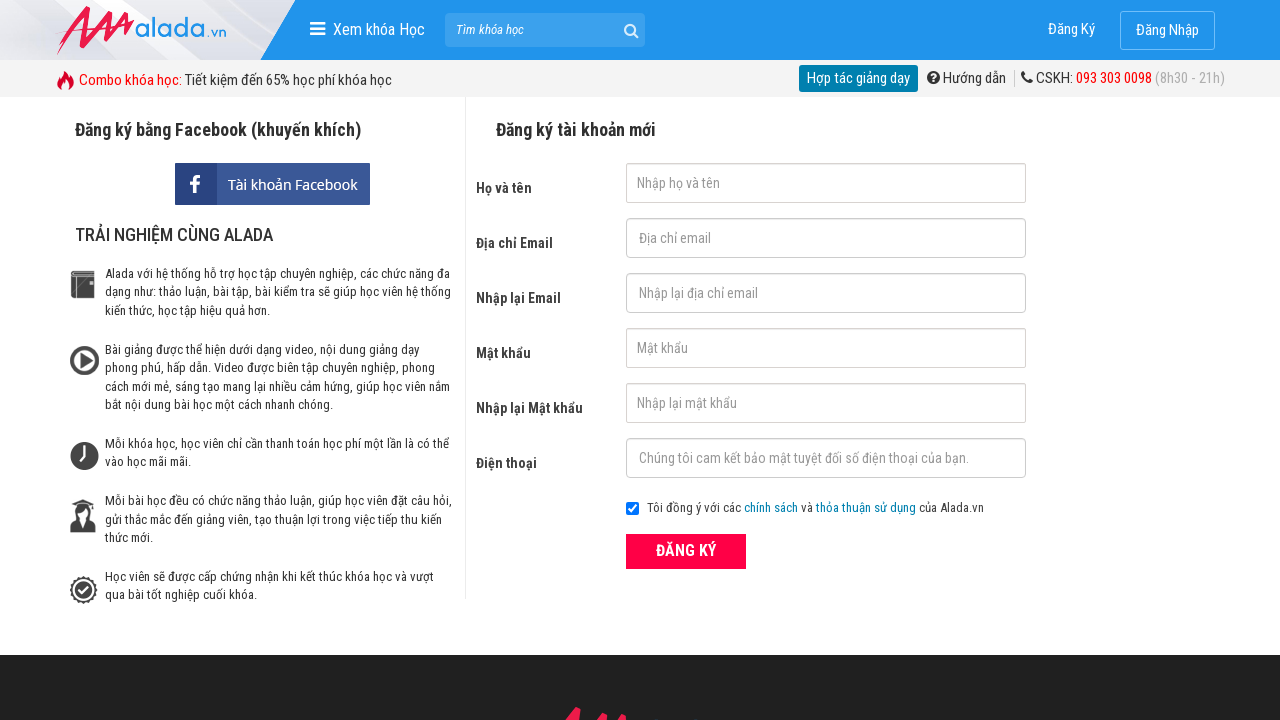

Filled first name field with 'BinhTT' on #txtFirstname
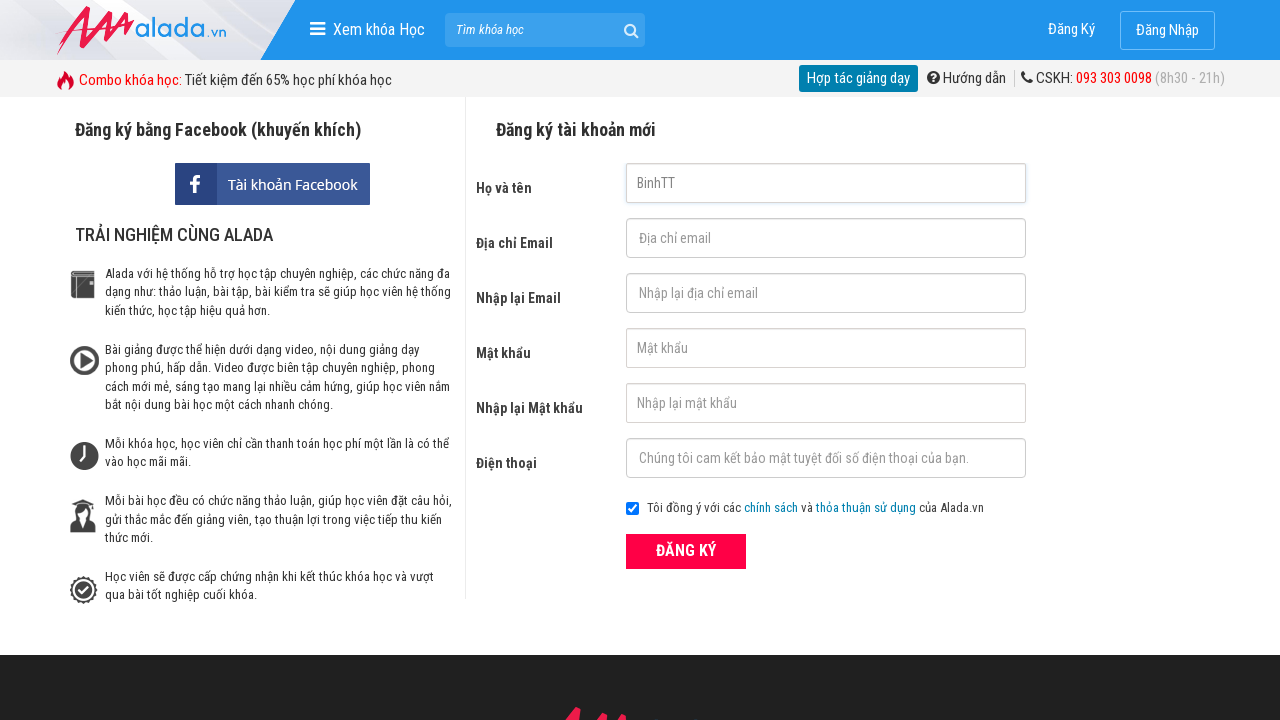

Filled email field with invalid format 'abc@1..122.com' on #txtEmail
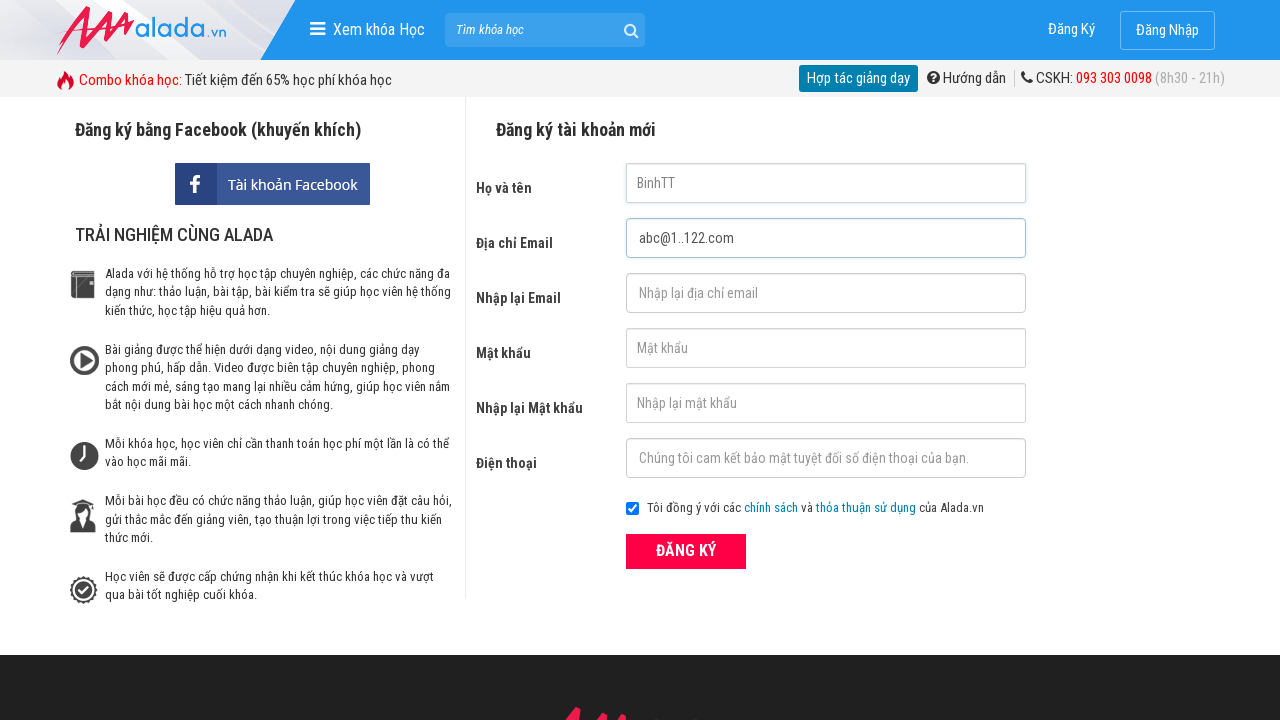

Filled confirm email field with invalid format 'abc@1..122.com' on #txtCEmail
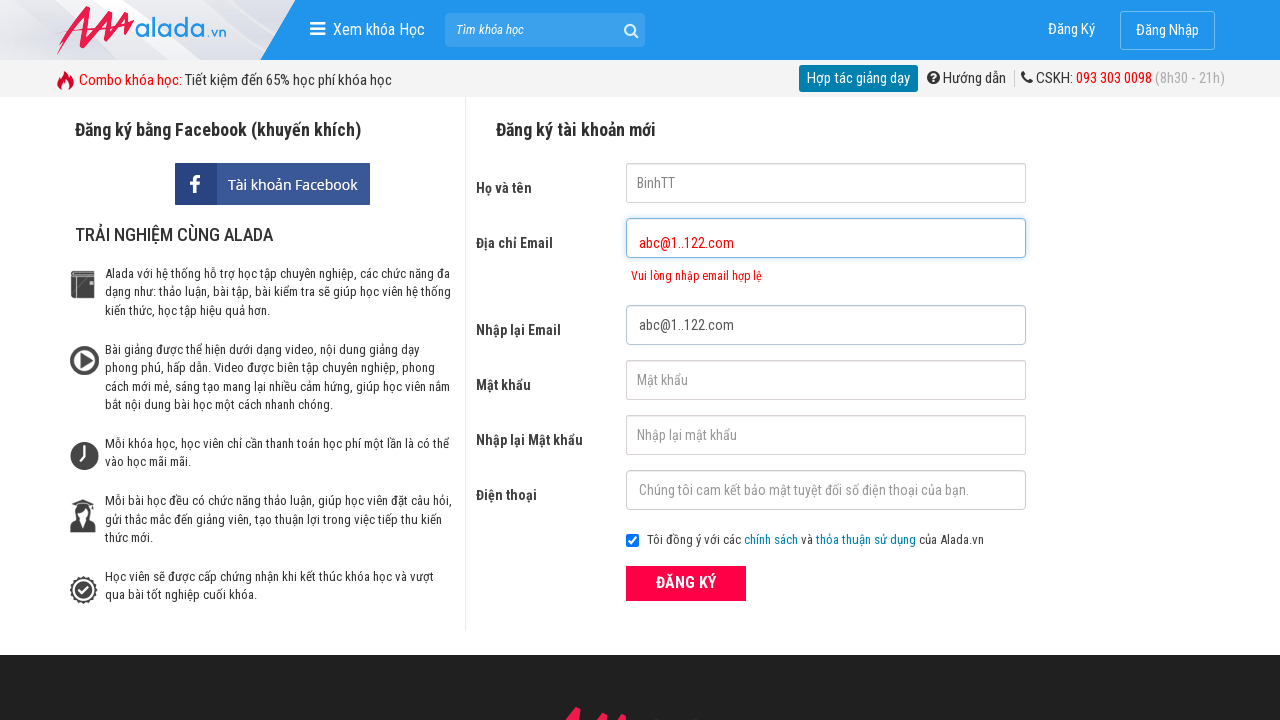

Filled password field with '123456' on input[name='txtPassword']
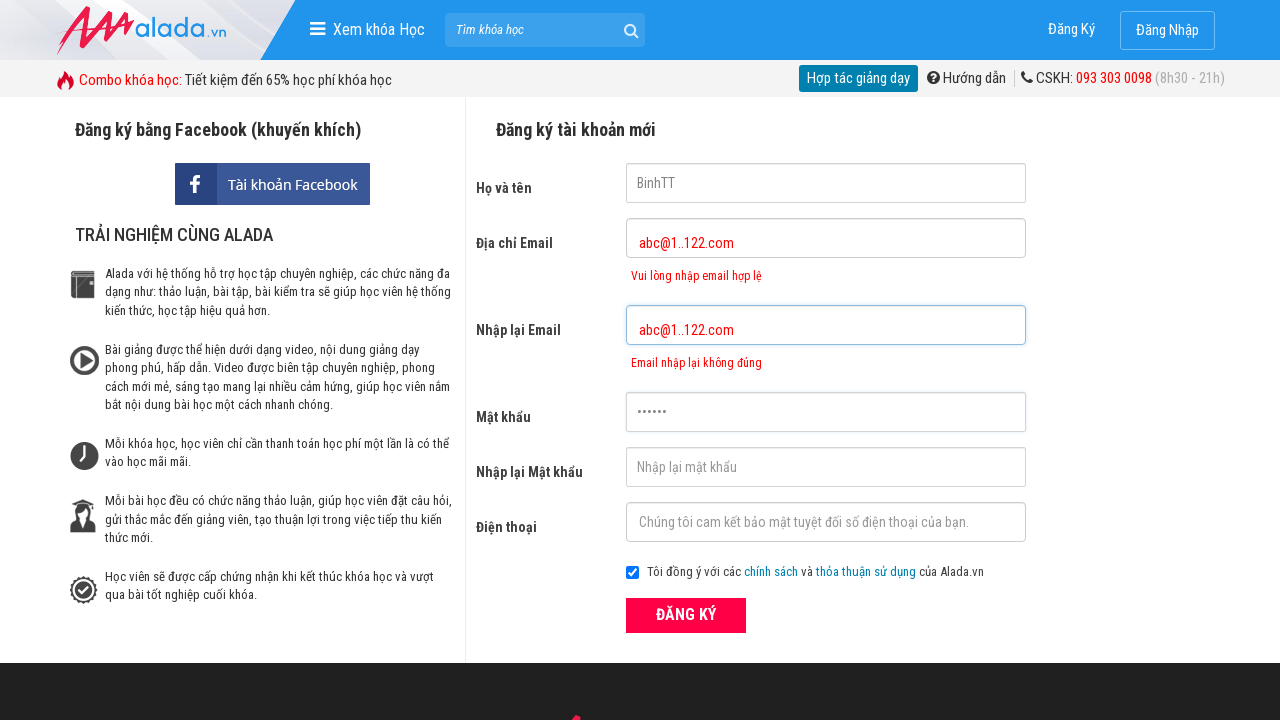

Filled confirm password field with '123456' on input[name='txtCPassword']
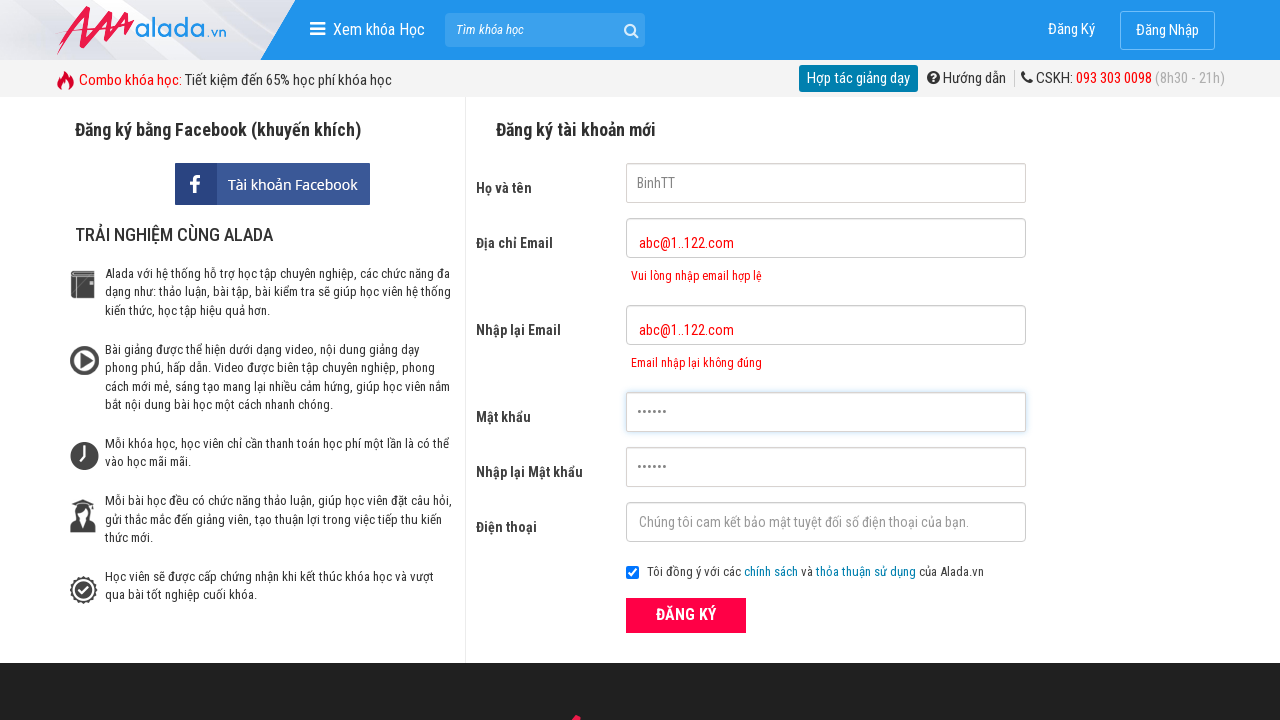

Filled phone field with '0986986745' on input[name='txtPhone']
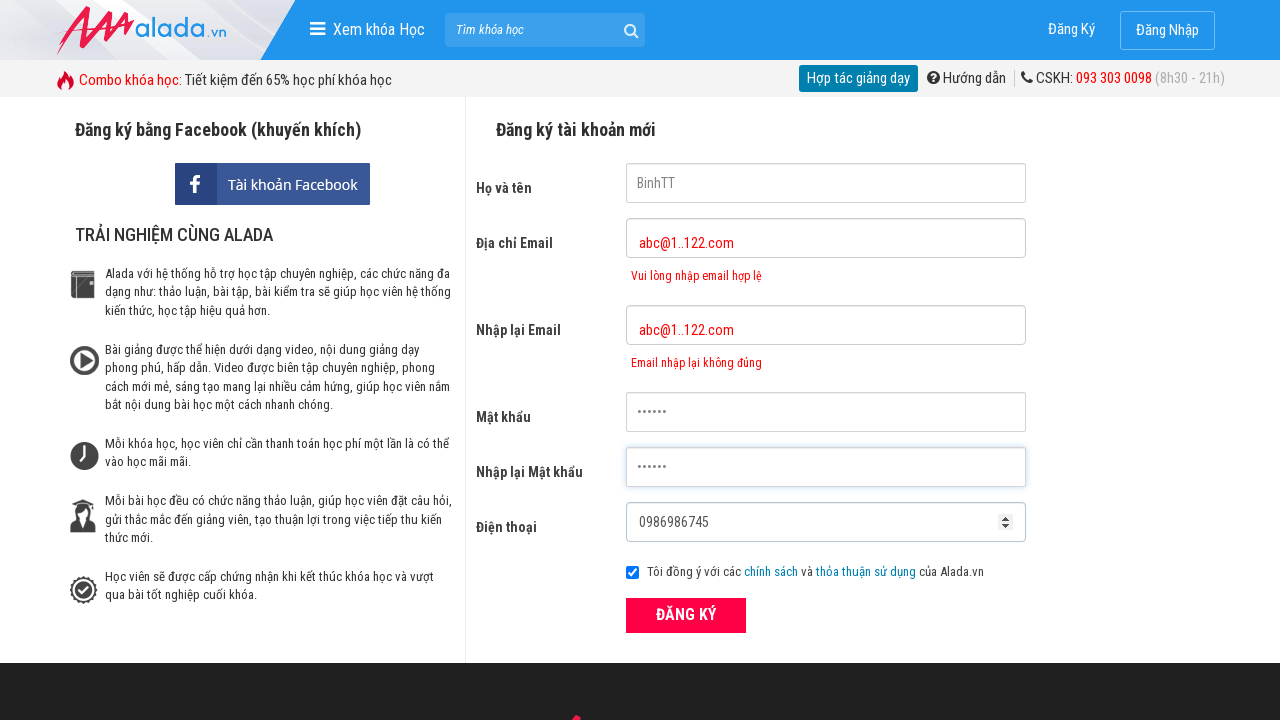

Clicked ĐĂNG KÝ (register) button at (686, 615) on xpath=//div[@class='field_btn']//button[text()='ĐĂNG KÝ']
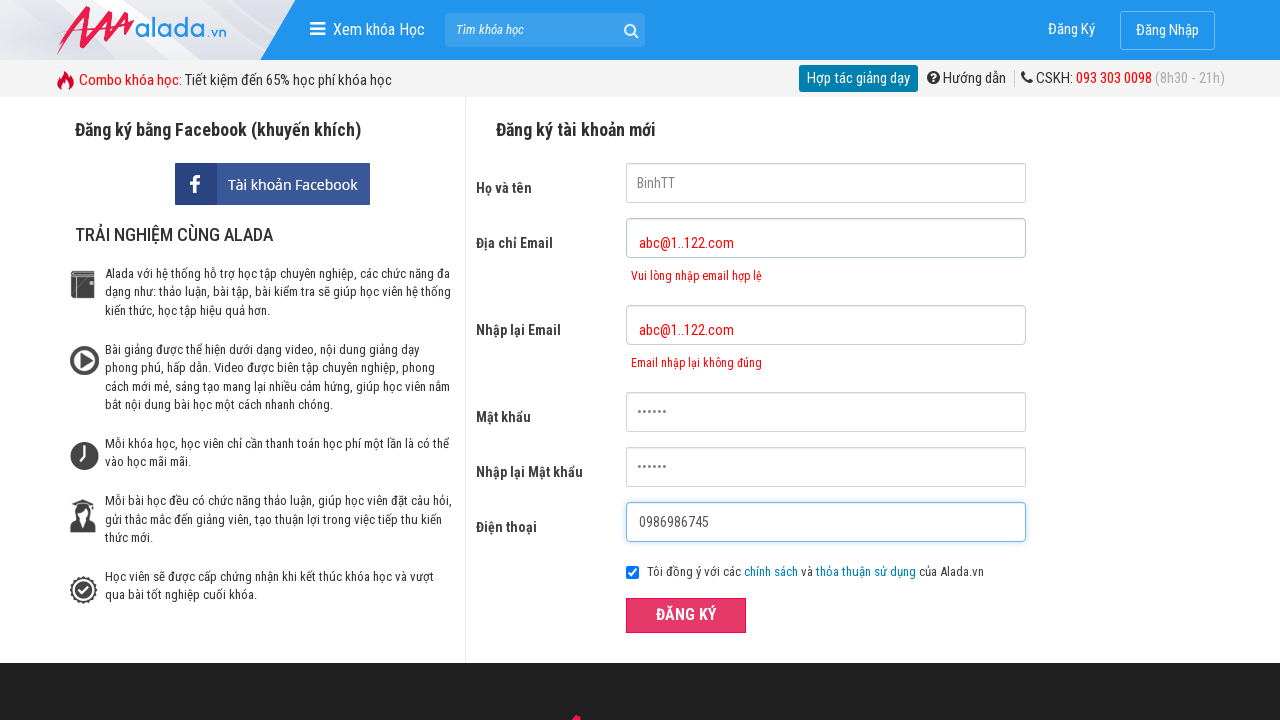

Email error message displayed, validating invalid email format rejection
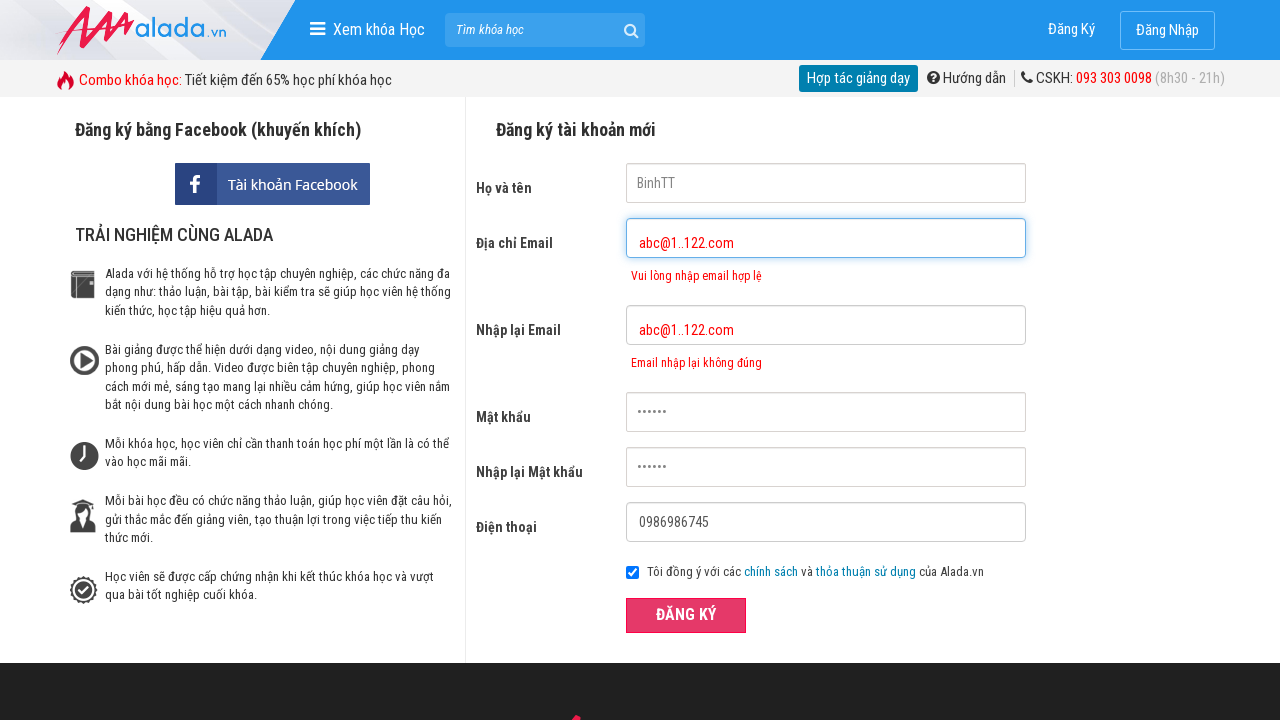

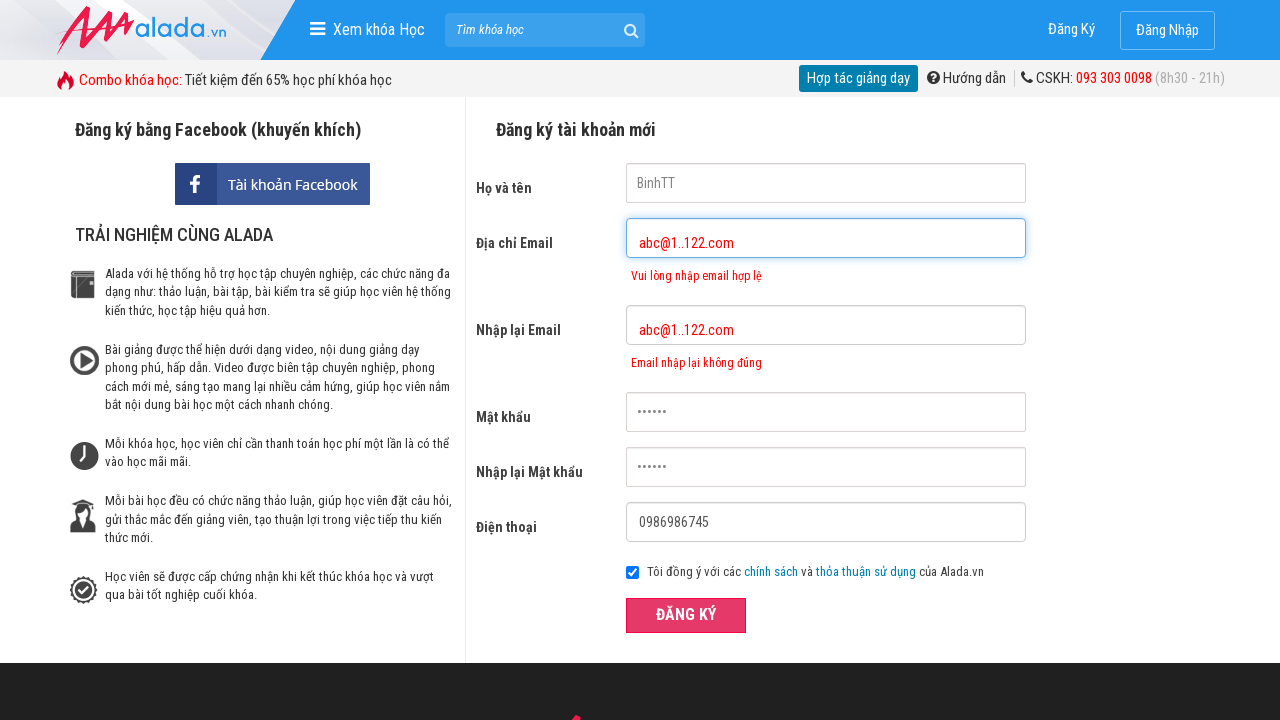